Tests adding specific vegetables (Cucumber, Brocolli, Beetroot) to a shopping cart on a practice e-commerce site by iterating through products and clicking "Add to cart" for matching items.

Starting URL: https://rahulshettyacademy.com/seleniumPractise/

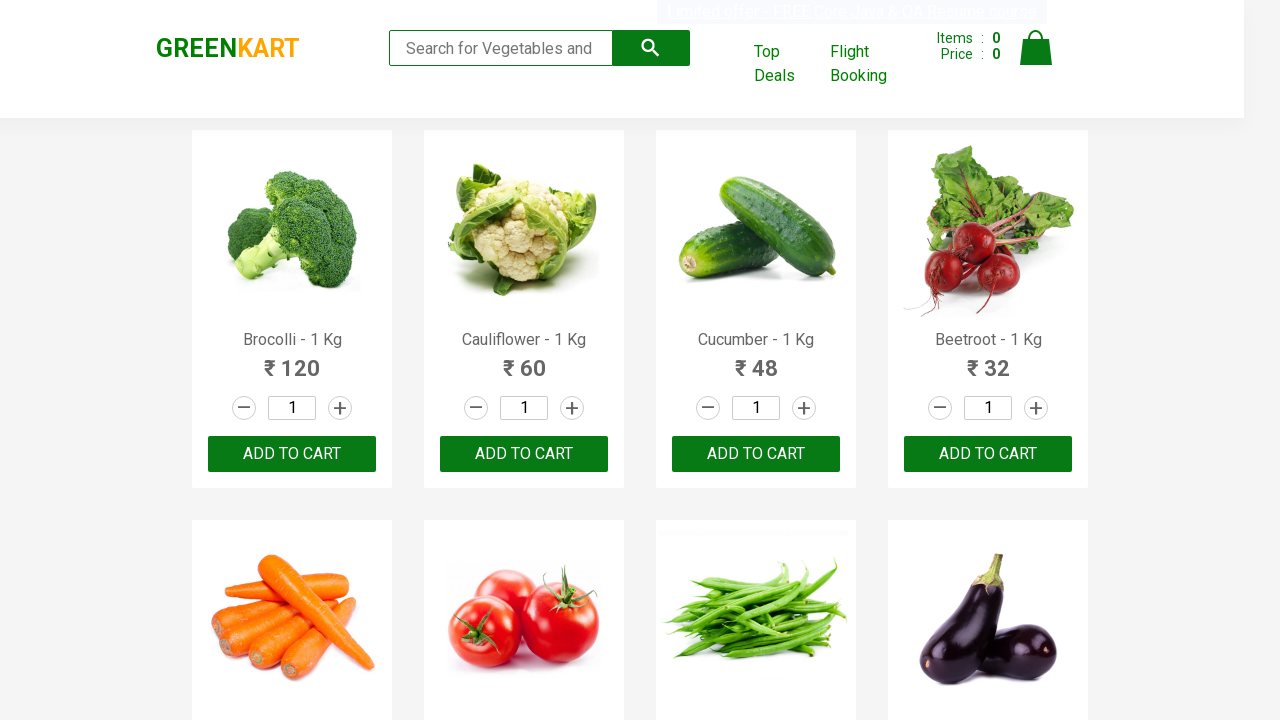

Waited for product names to load
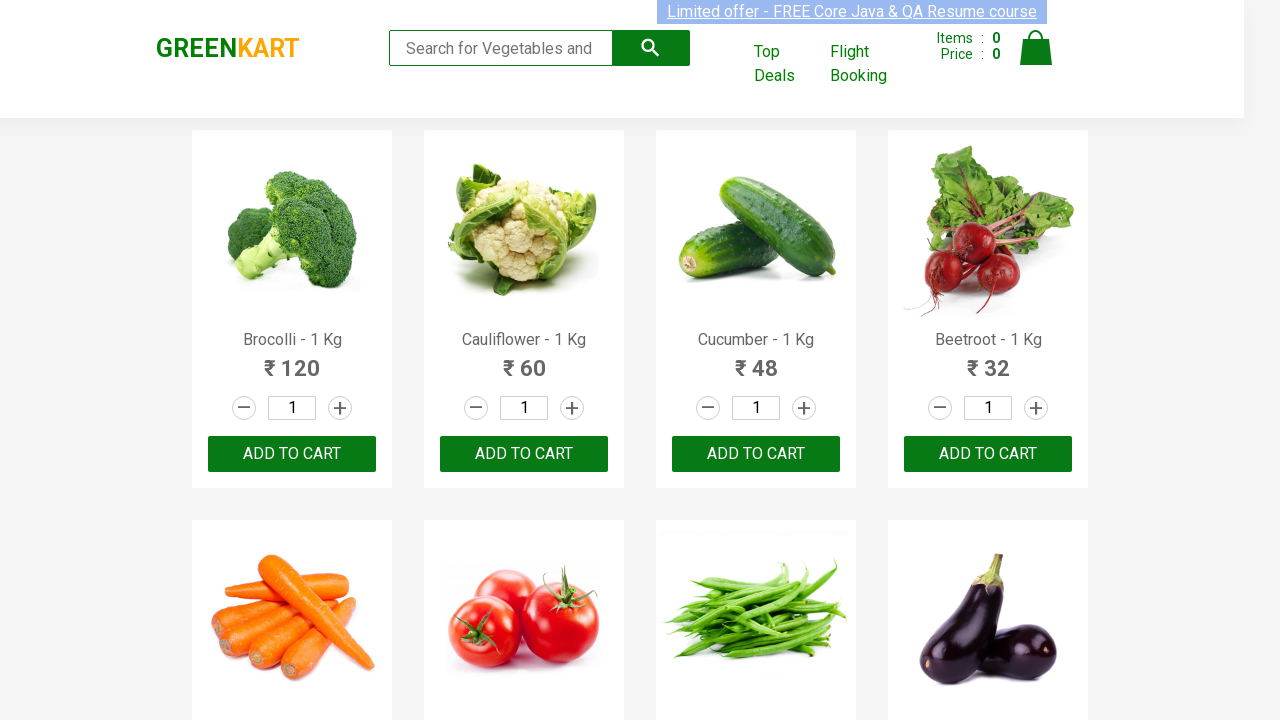

Located all product name elements
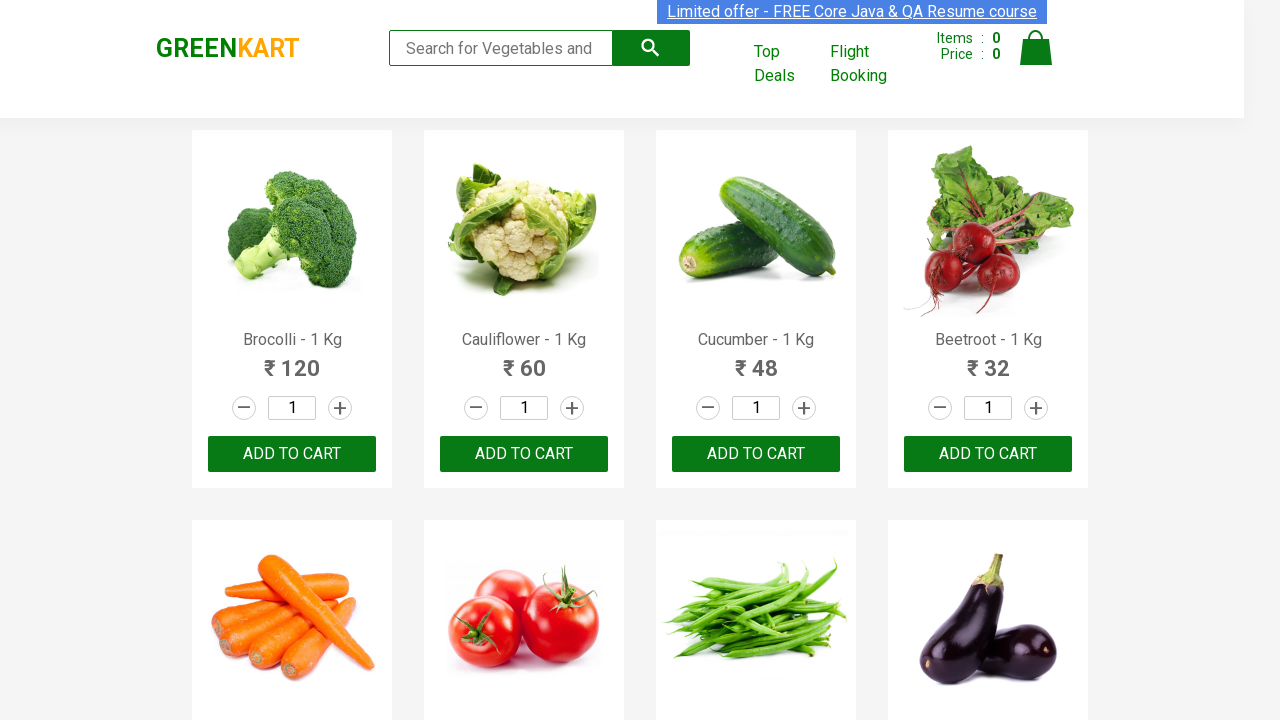

Found matching product: Brocolli
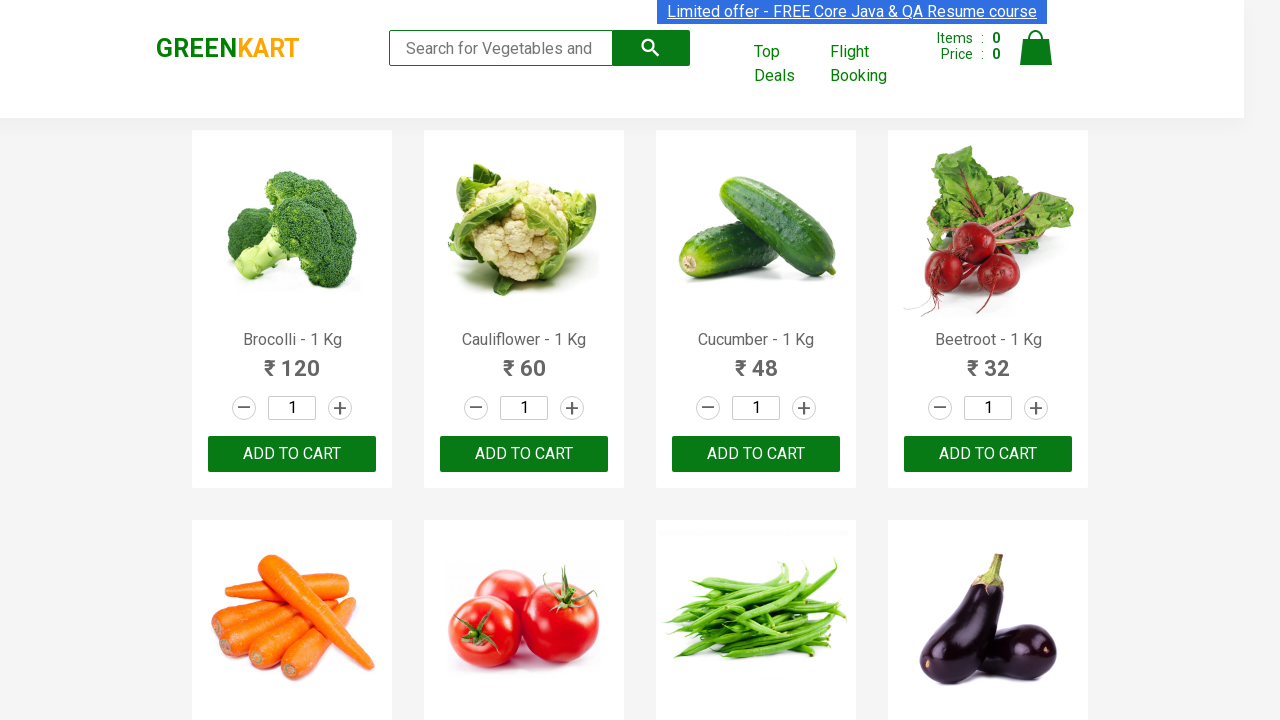

Clicked 'Add to cart' button for Brocolli at (292, 454) on xpath=//div[@class='product-action']/button >> nth=0
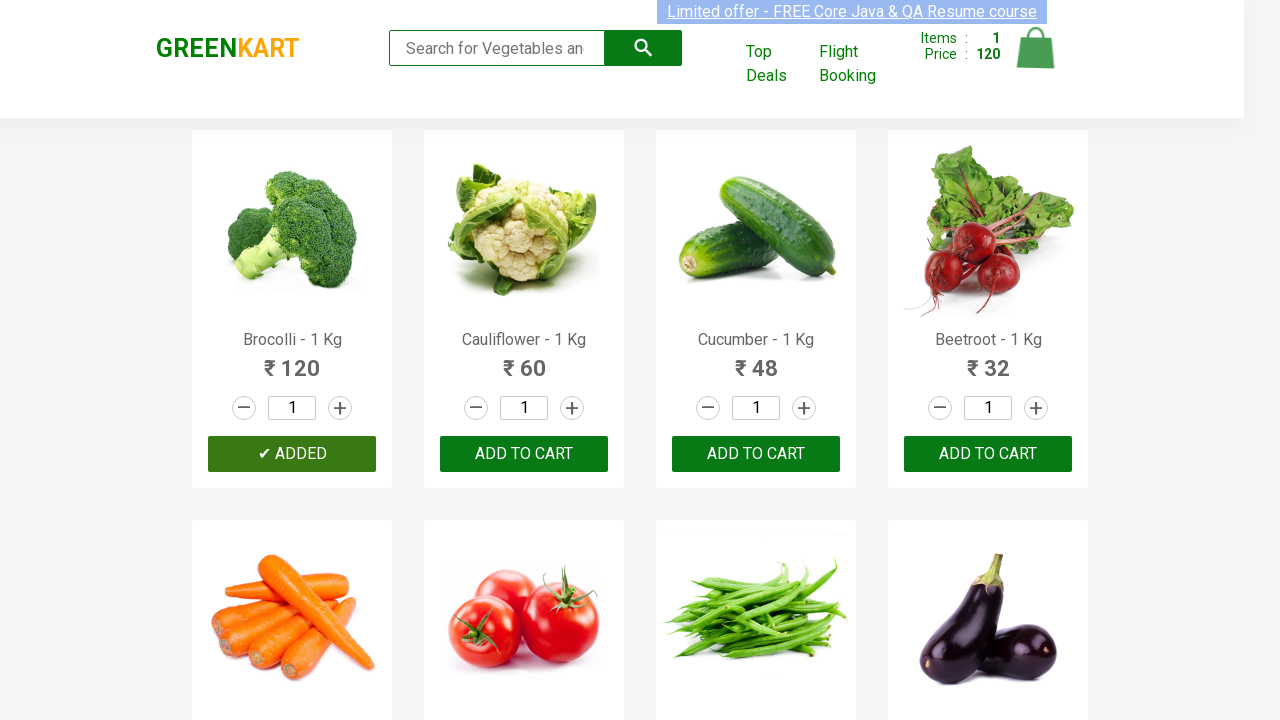

Found matching product: Cucumber
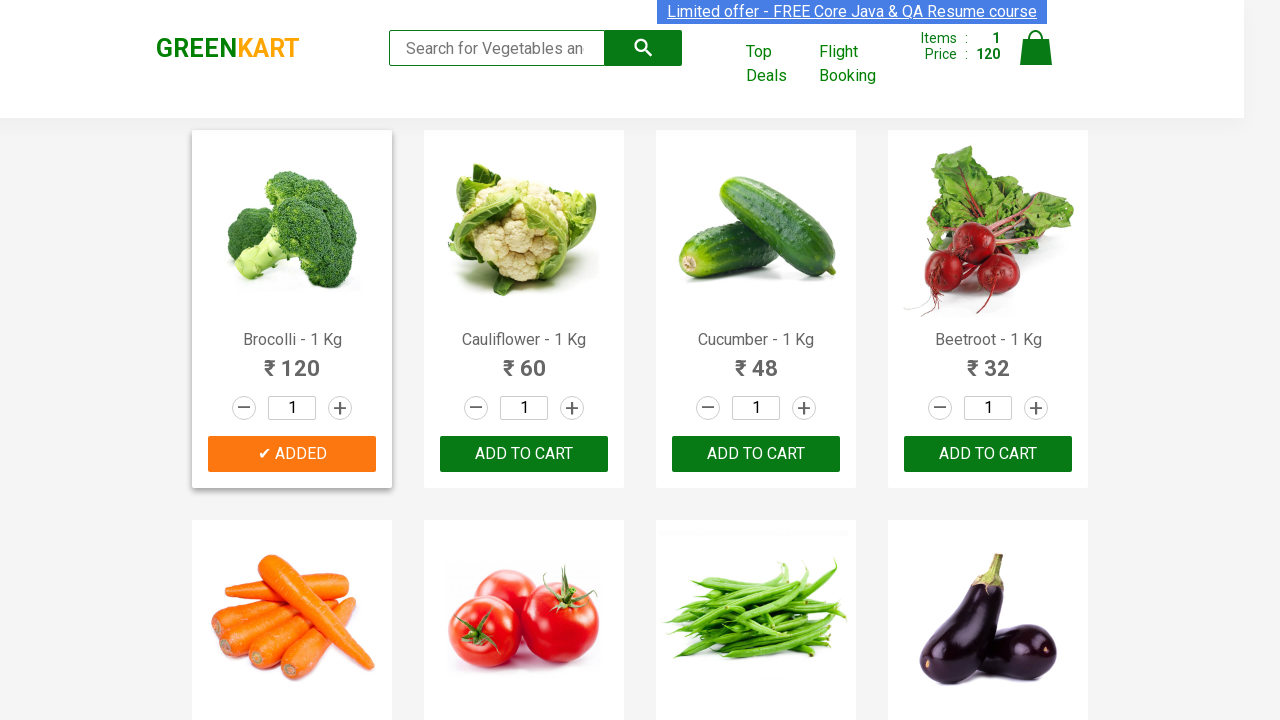

Clicked 'Add to cart' button for Cucumber at (756, 454) on xpath=//div[@class='product-action']/button >> nth=2
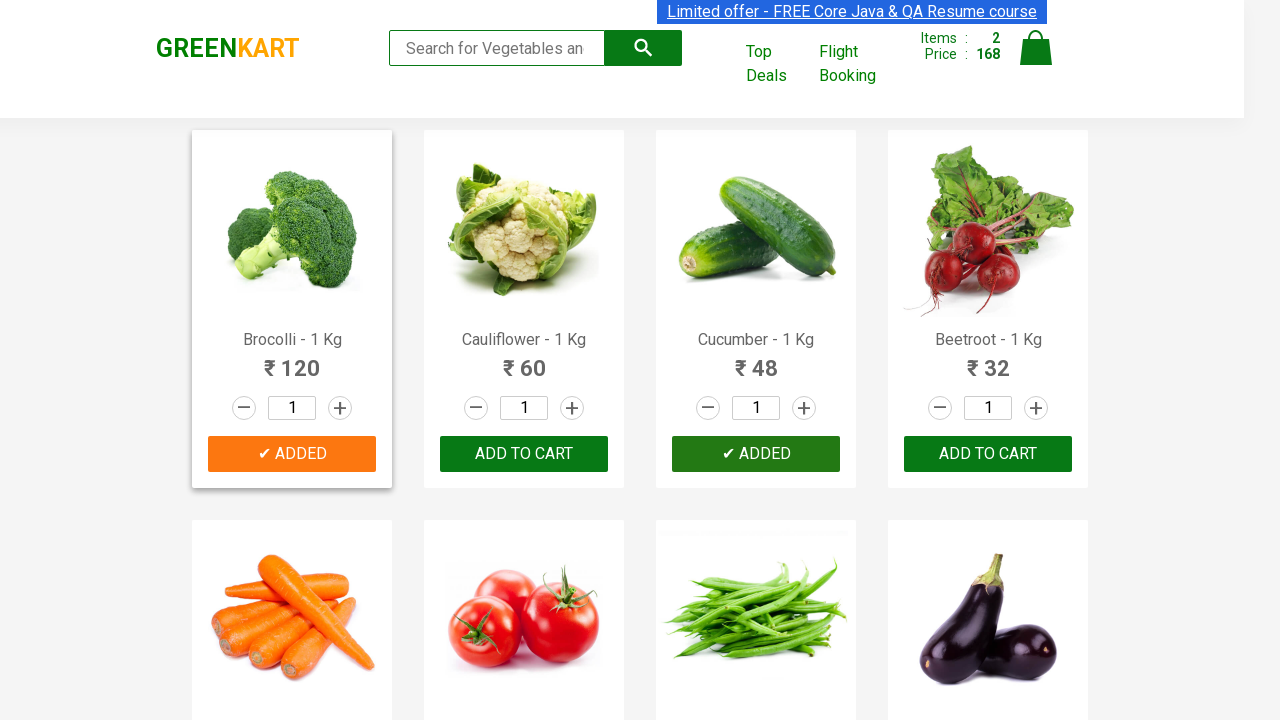

Found matching product: Beetroot
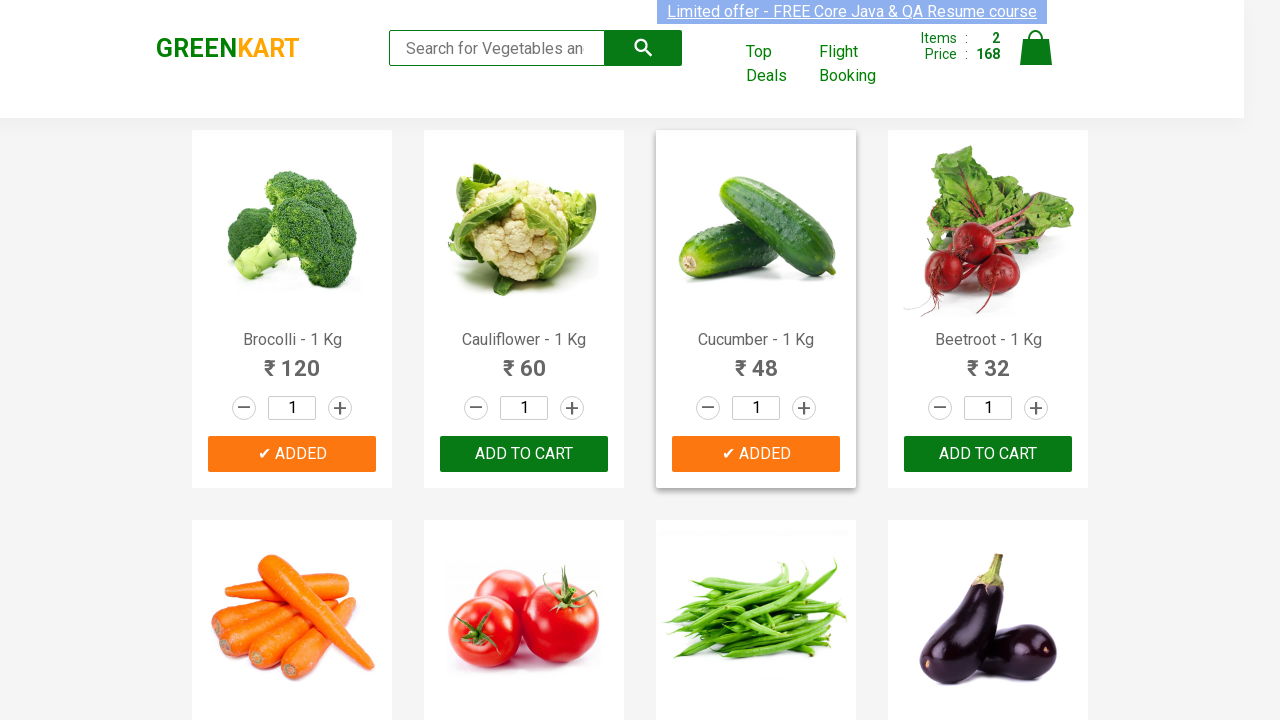

Clicked 'Add to cart' button for Beetroot at (988, 454) on xpath=//div[@class='product-action']/button >> nth=3
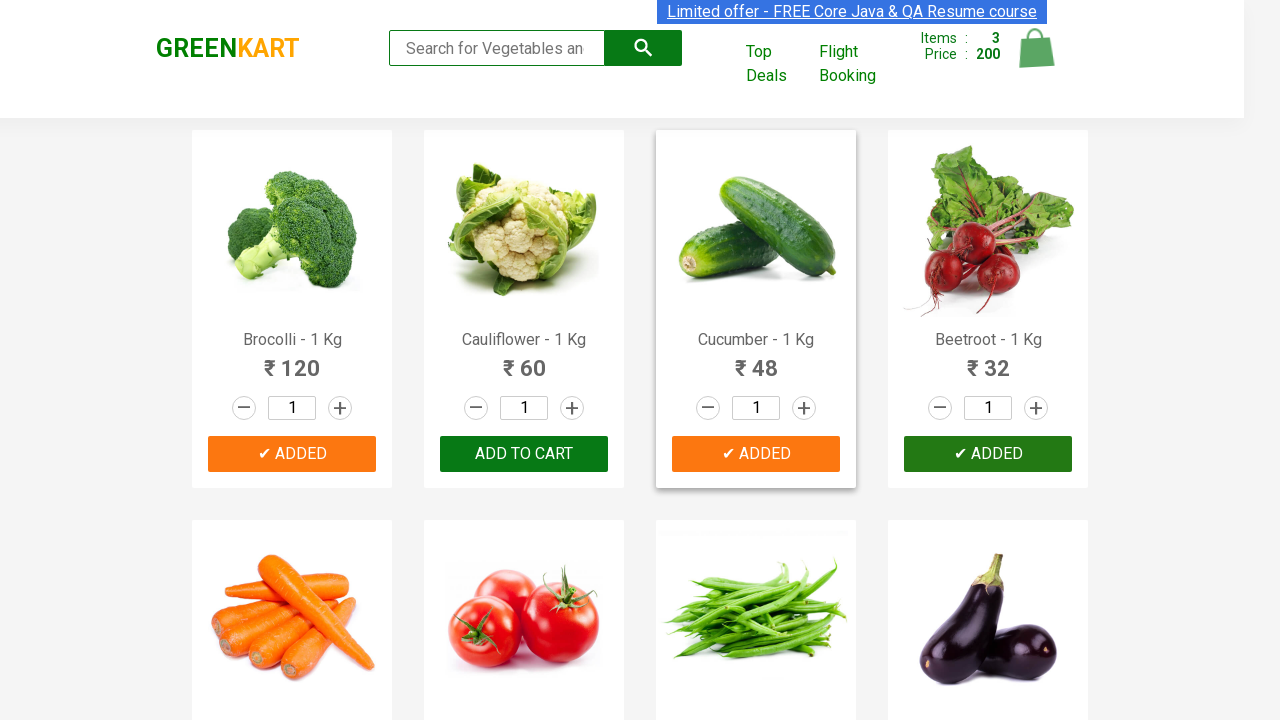

All 3 items added to cart
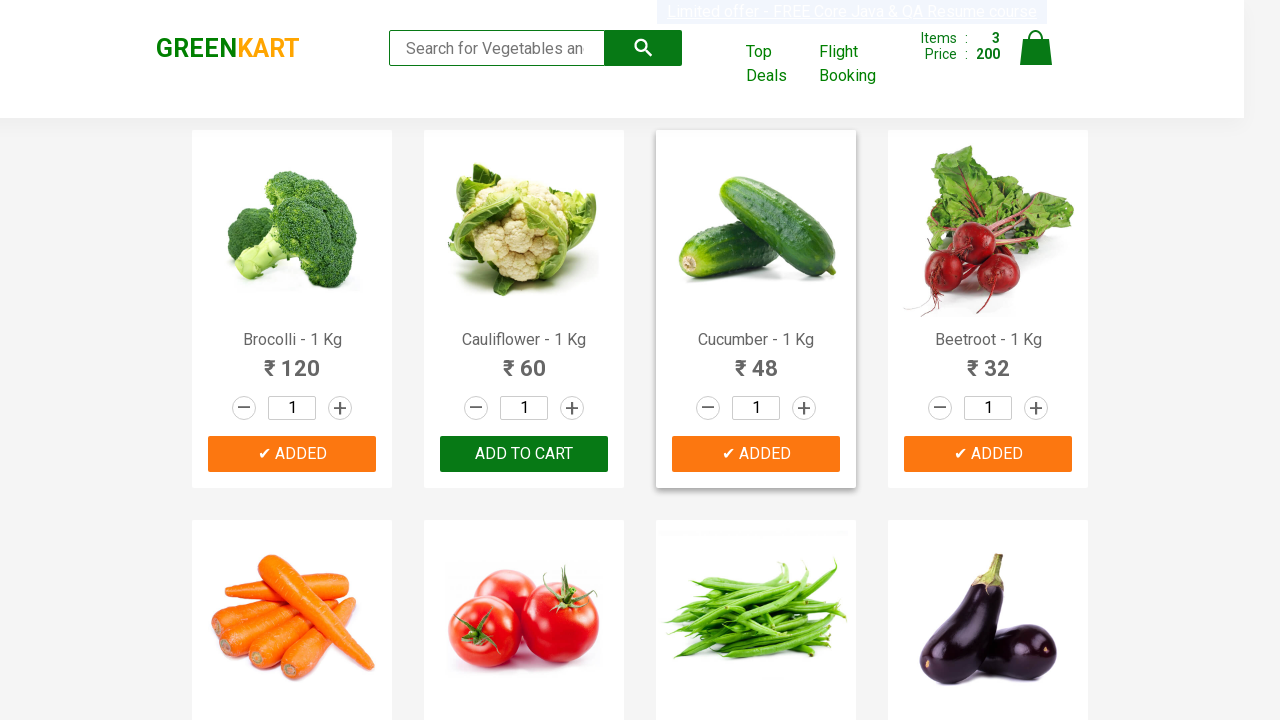

Waited for cart updates to complete
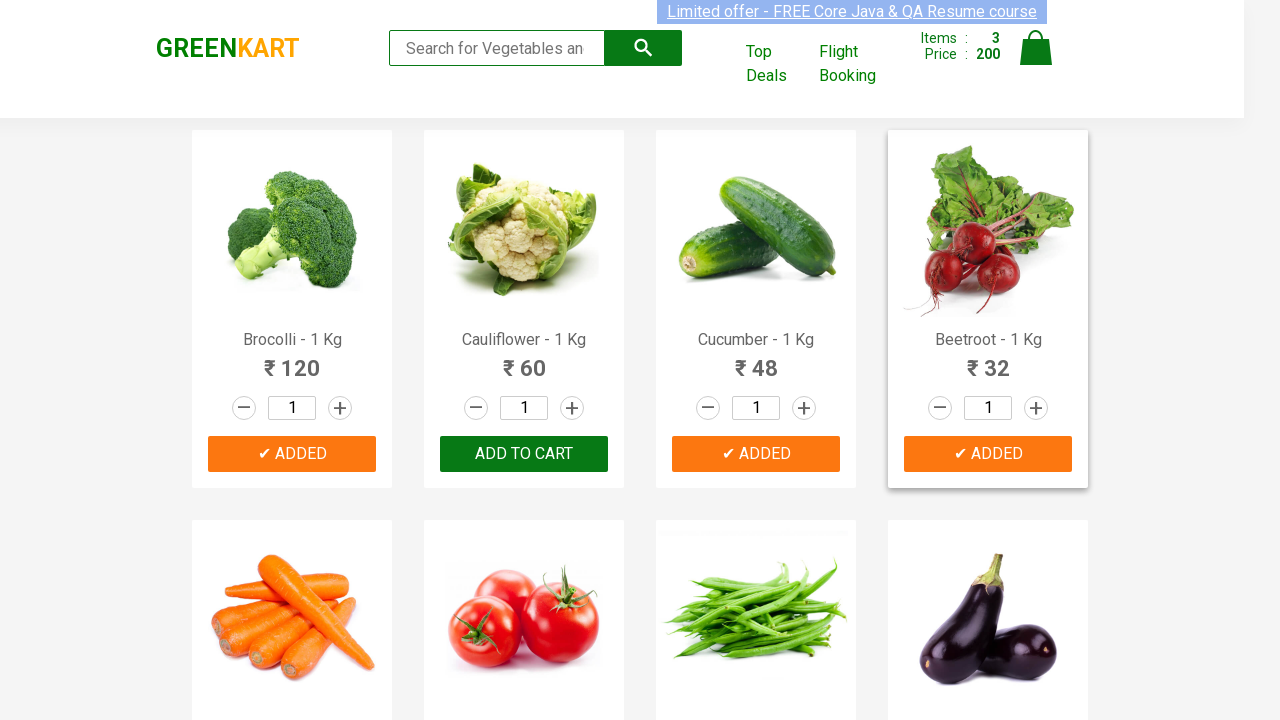

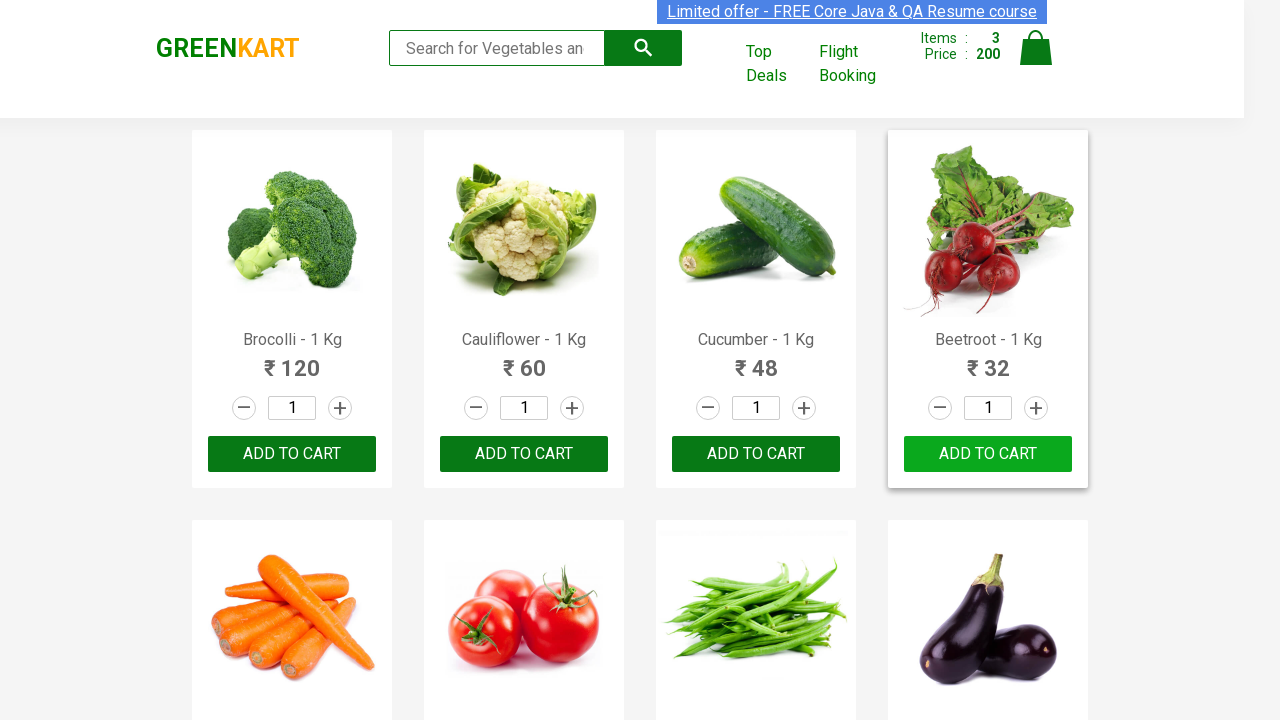